Tests JavaScript confirm dialog by accepting it and verifying the OK result message.

Starting URL: https://the-internet.herokuapp.com/

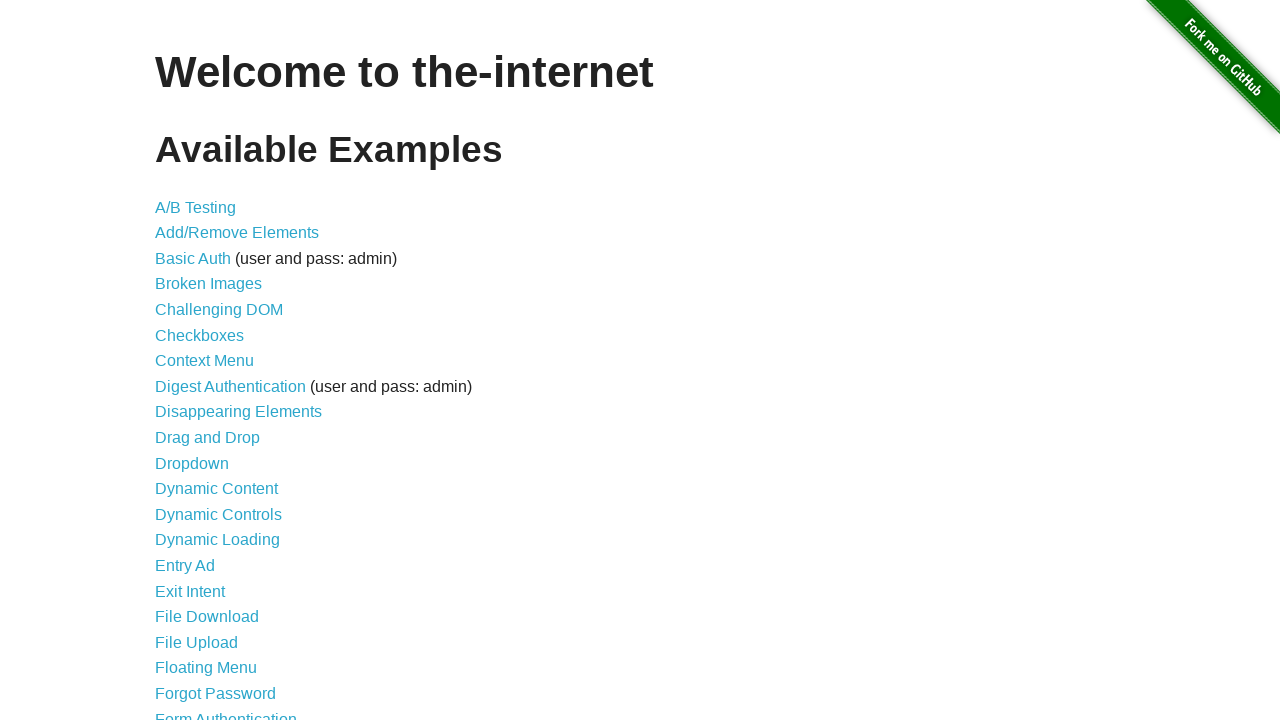

Clicked on JavaScript Alerts link at (214, 361) on a[href='/javascript_alerts']
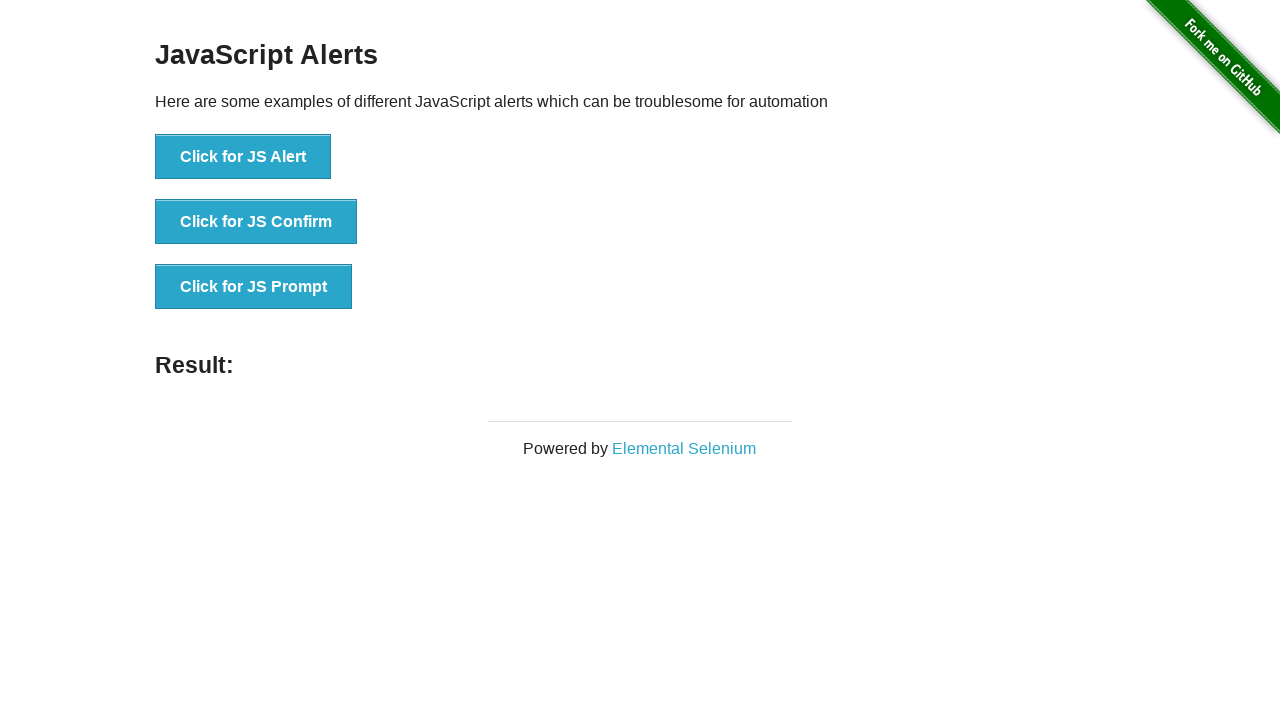

Set up dialog handler to accept confirm dialog
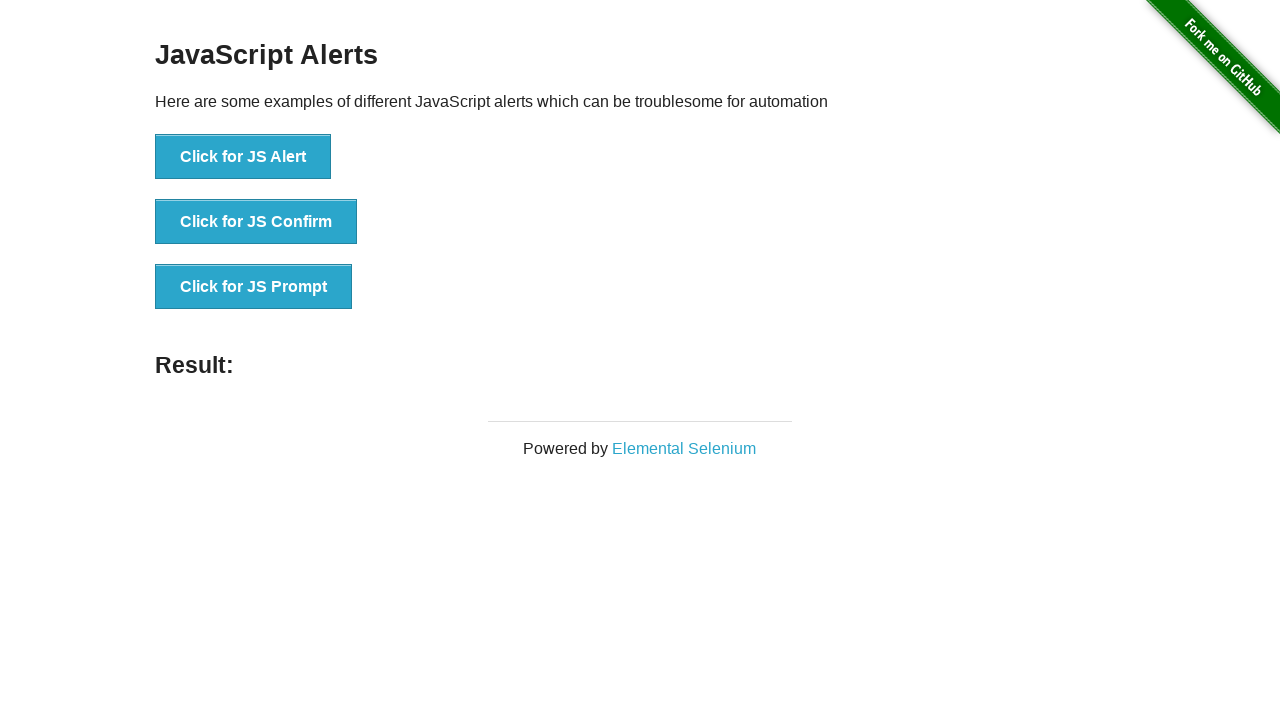

Clicked button to trigger JavaScript confirm dialog at (256, 222) on button[onclick='jsConfirm()']
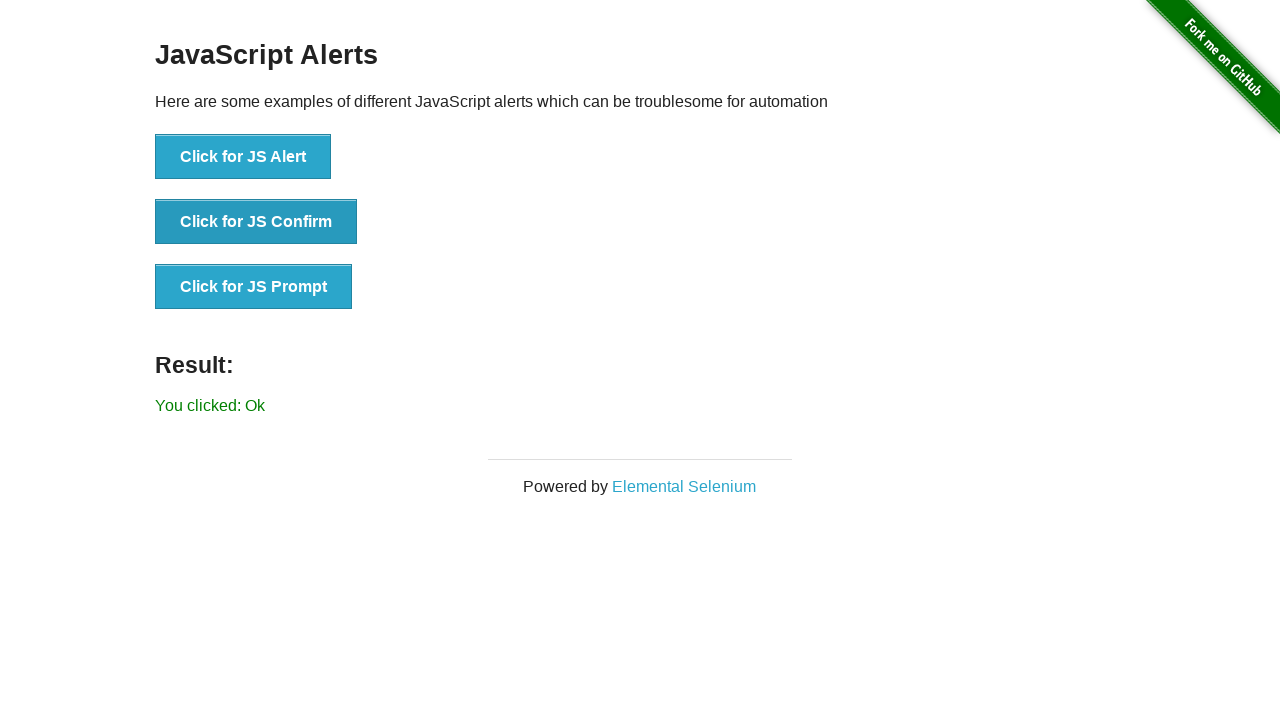

Result text element loaded
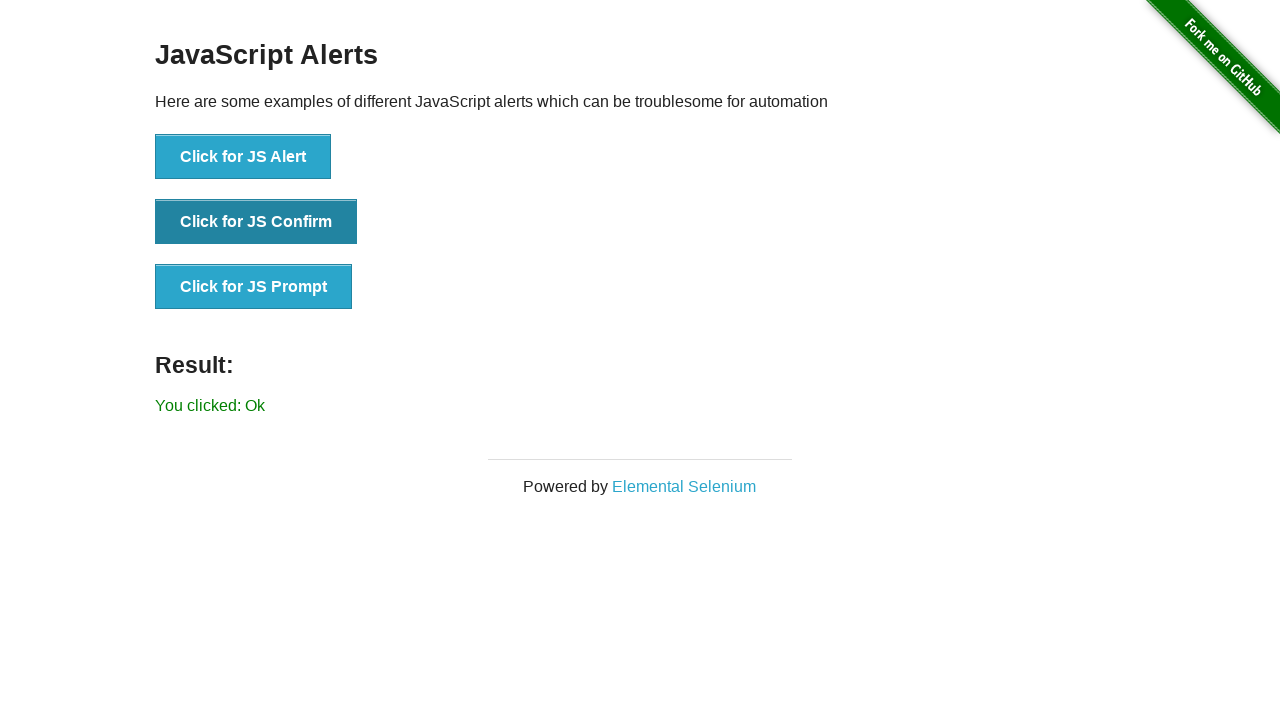

Retrieved result text: 'You clicked: Ok'
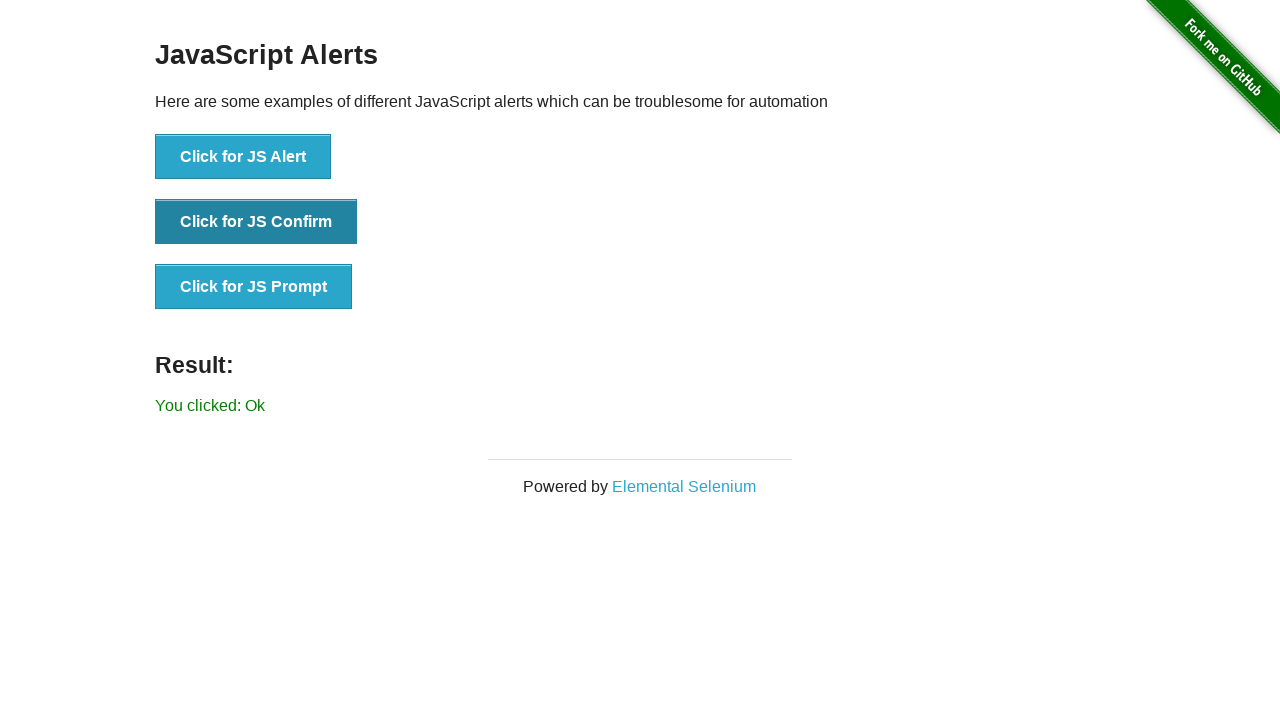

Verified that result text matches expected 'You clicked: Ok'
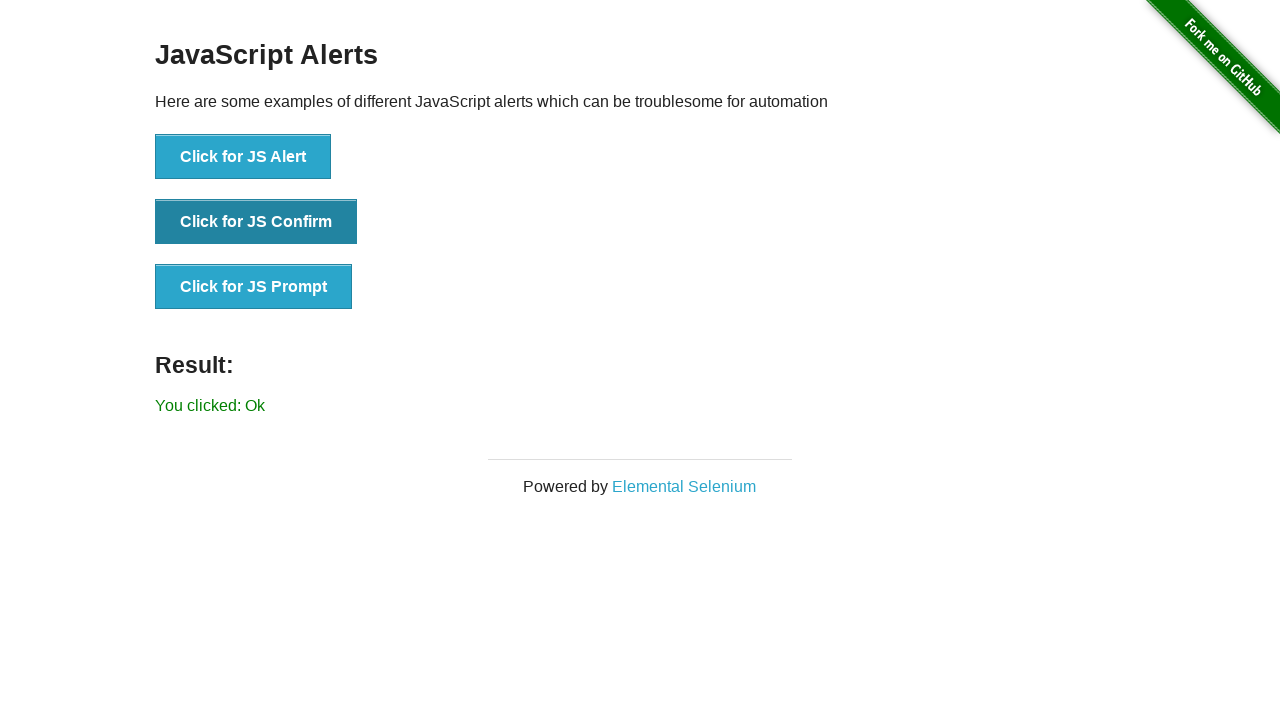

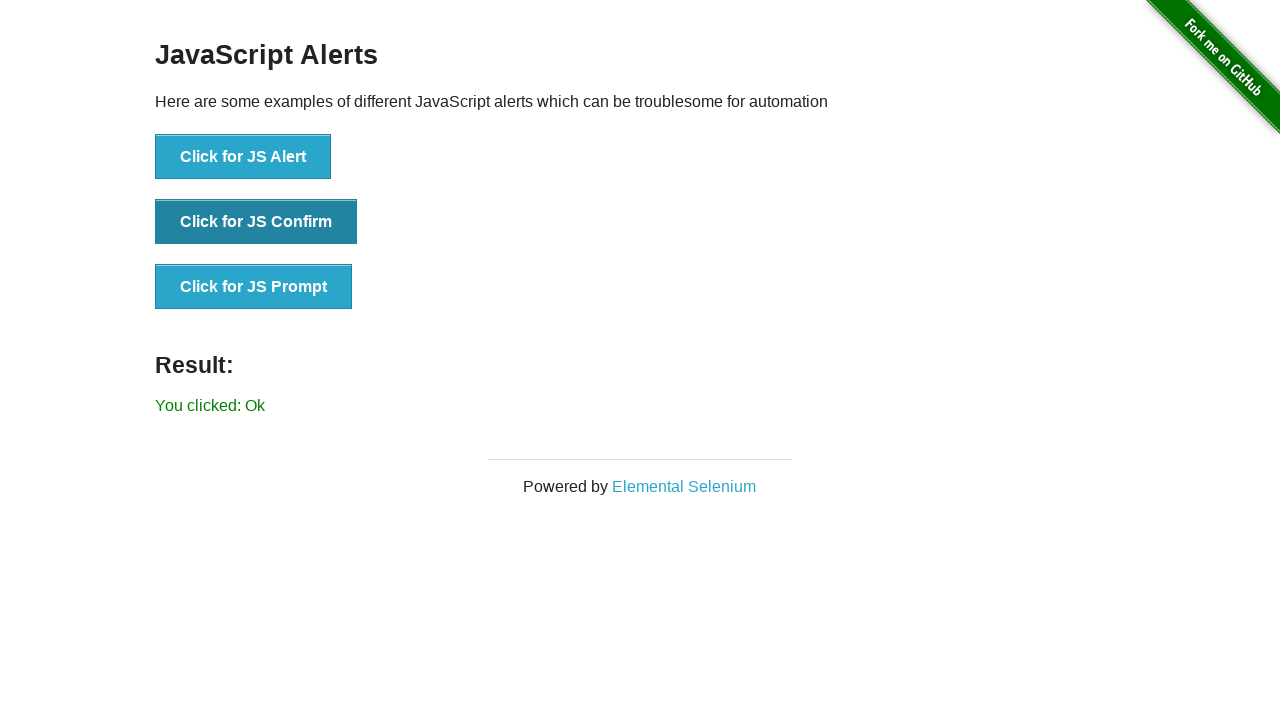